Navigates to a page, clicks a link with a calculated mathematical value, then fills out a form with personal information and submits it

Starting URL: http://suninjuly.github.io/find_link_text

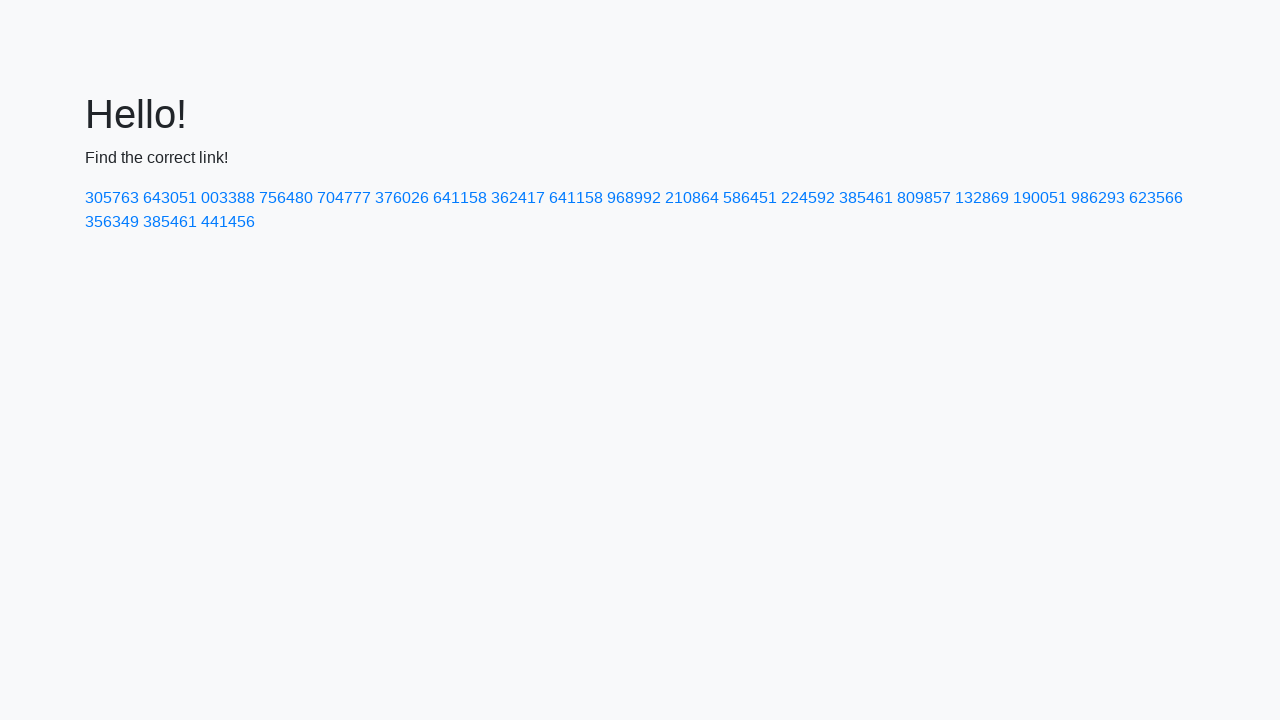

Clicked link with calculated mathematical value: 224592 at (808, 198) on a:has-text('224592')
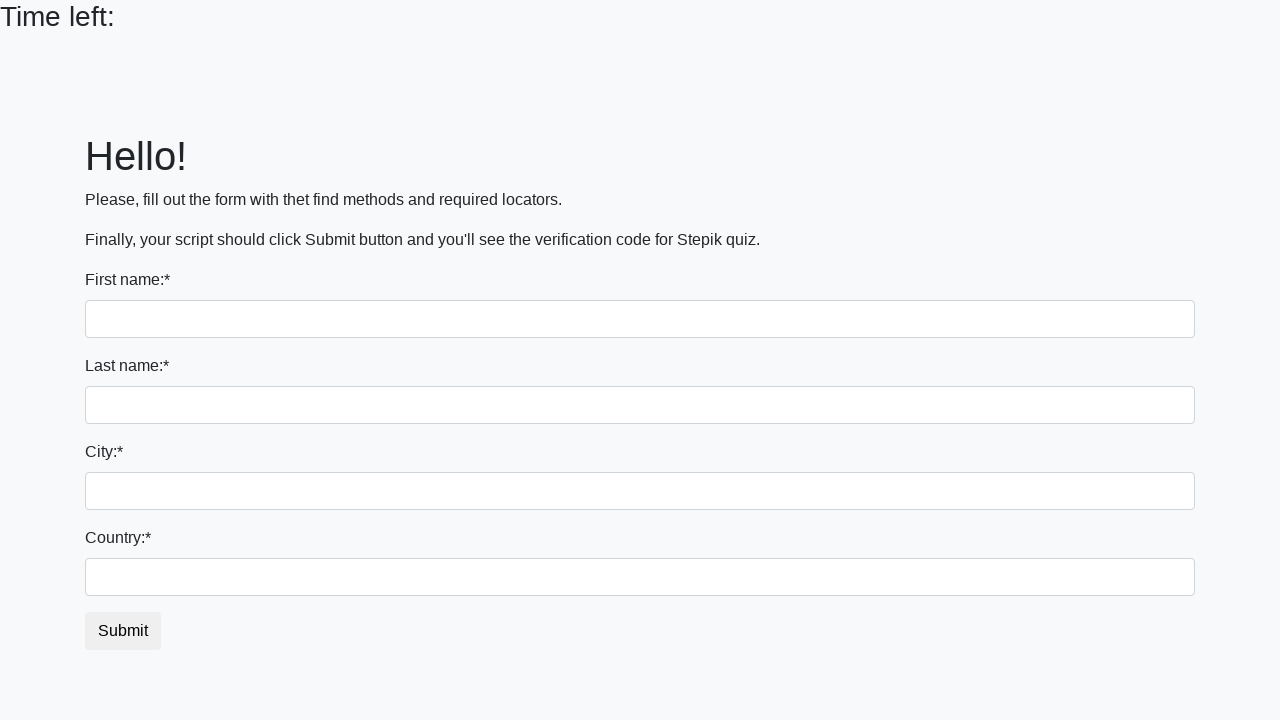

Filled first name field with 'Ivan' on input:first-of-type
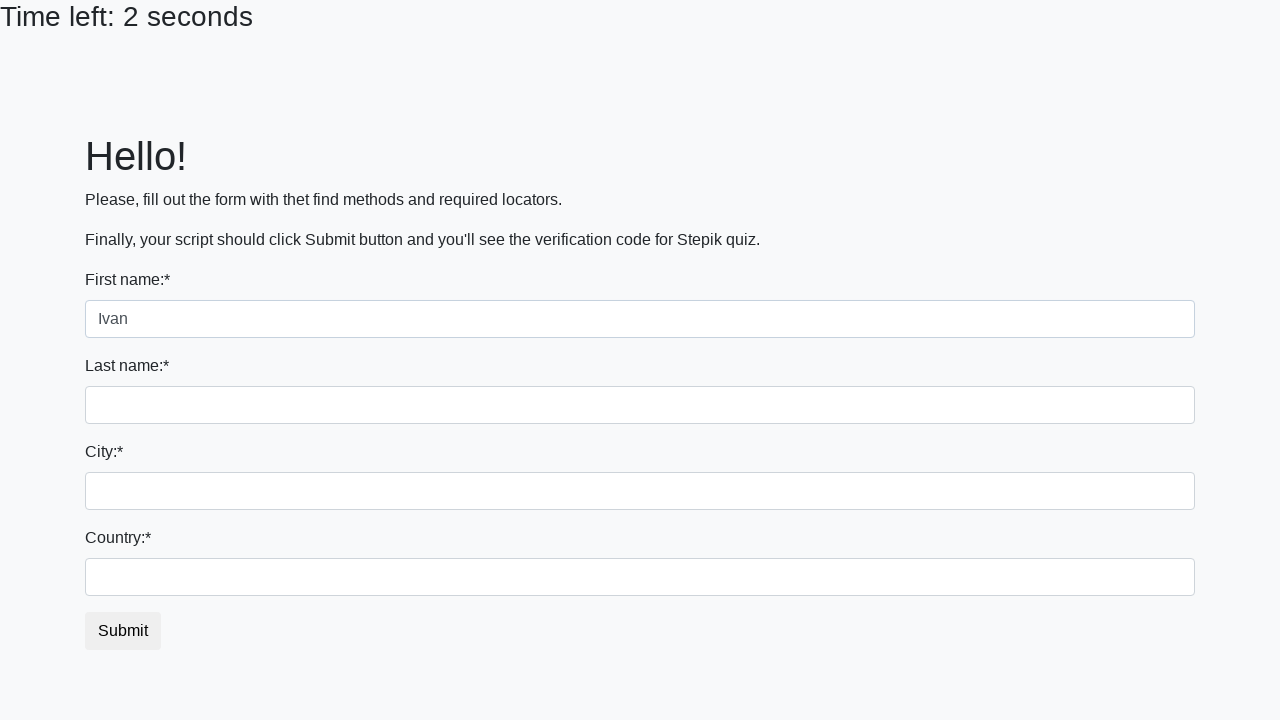

Filled last name field with 'Petrov' on input[name='last_name']
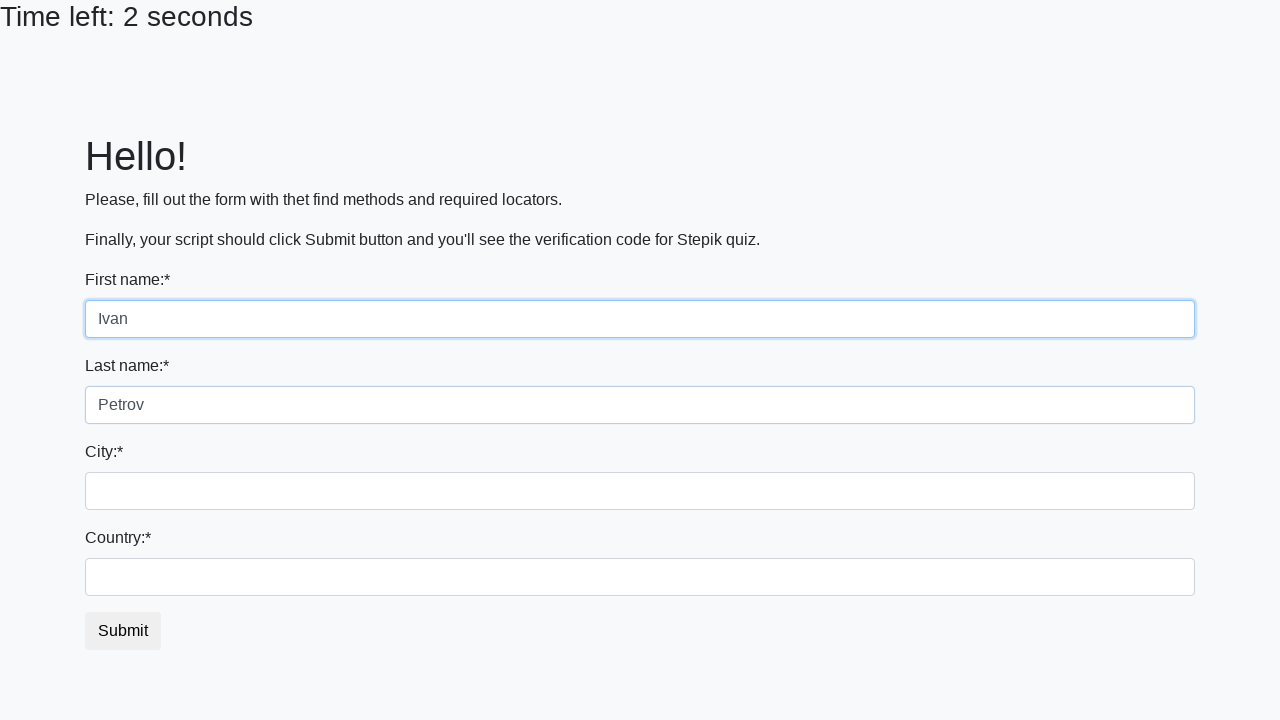

Filled city field with 'Smolensk' on .form-control.city
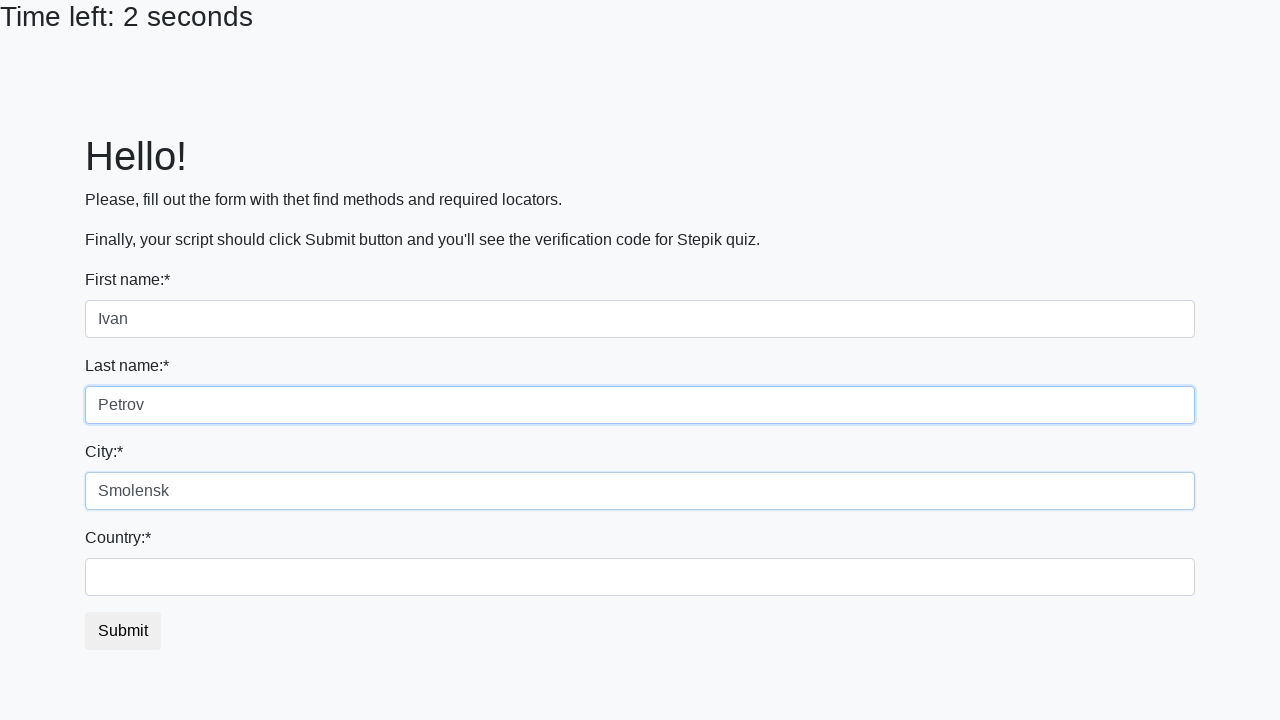

Filled country field with 'Russia' on #country
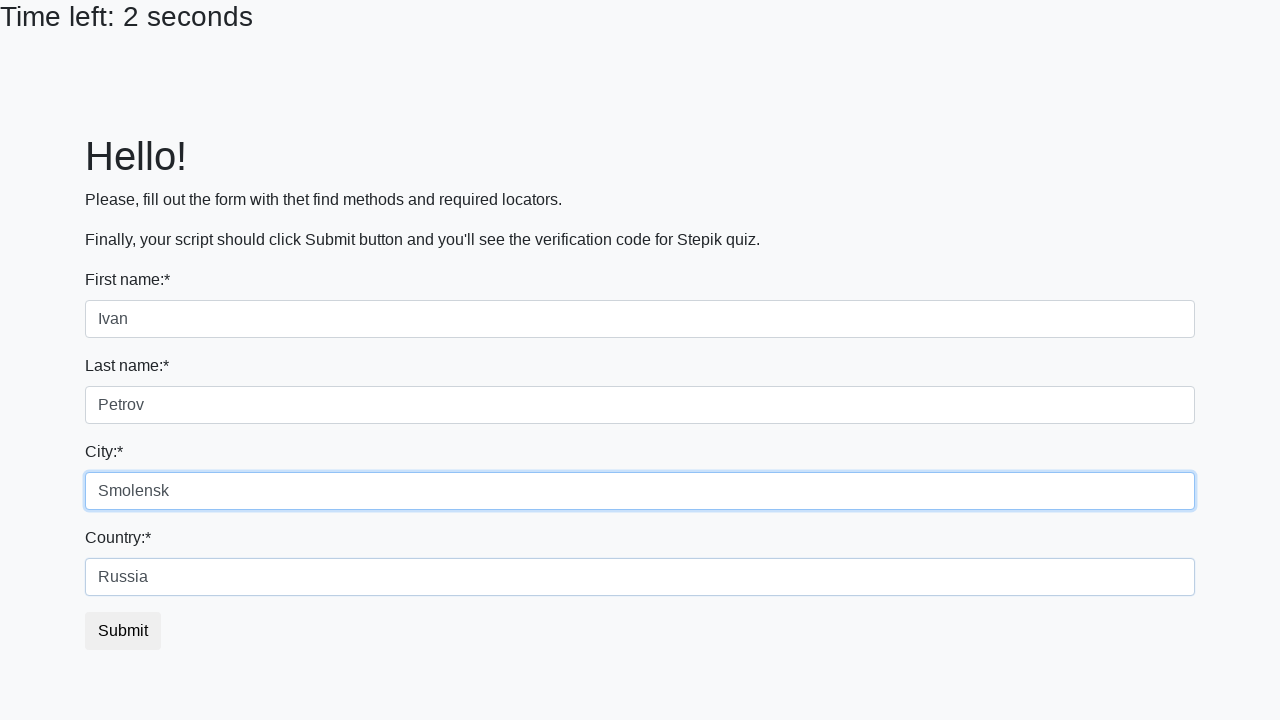

Clicked submit button to submit the form at (123, 631) on button.btn
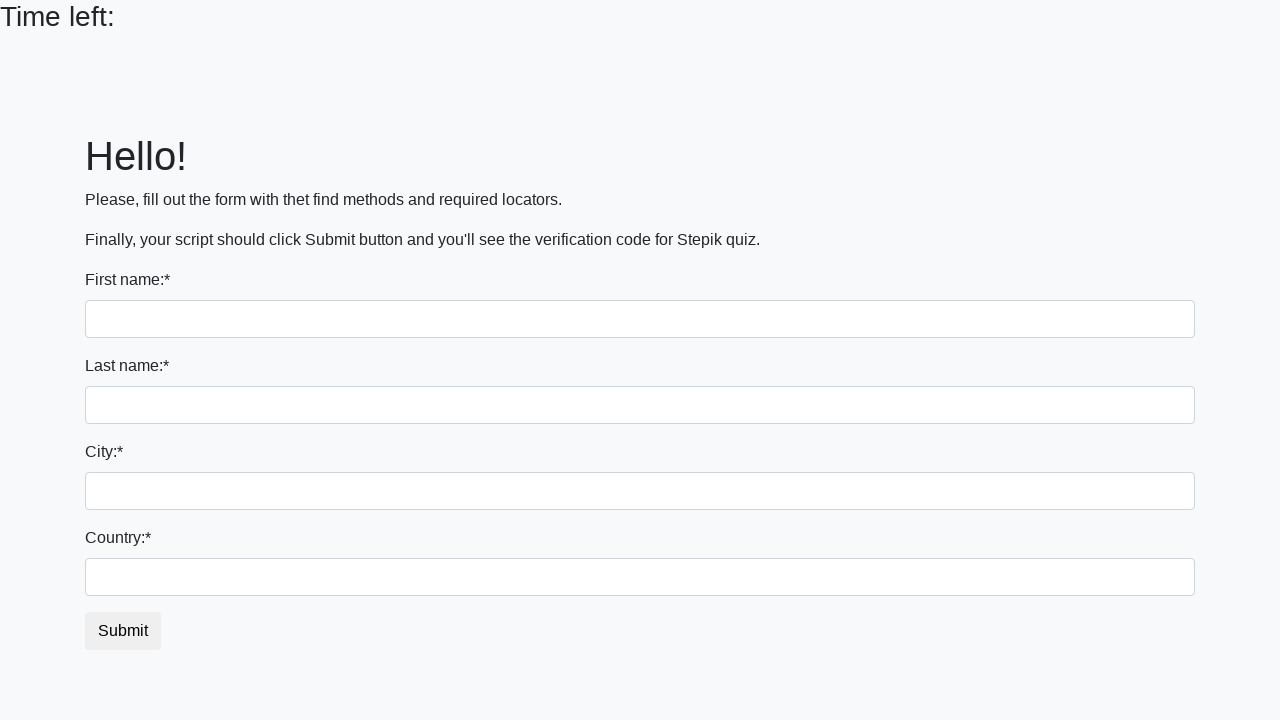

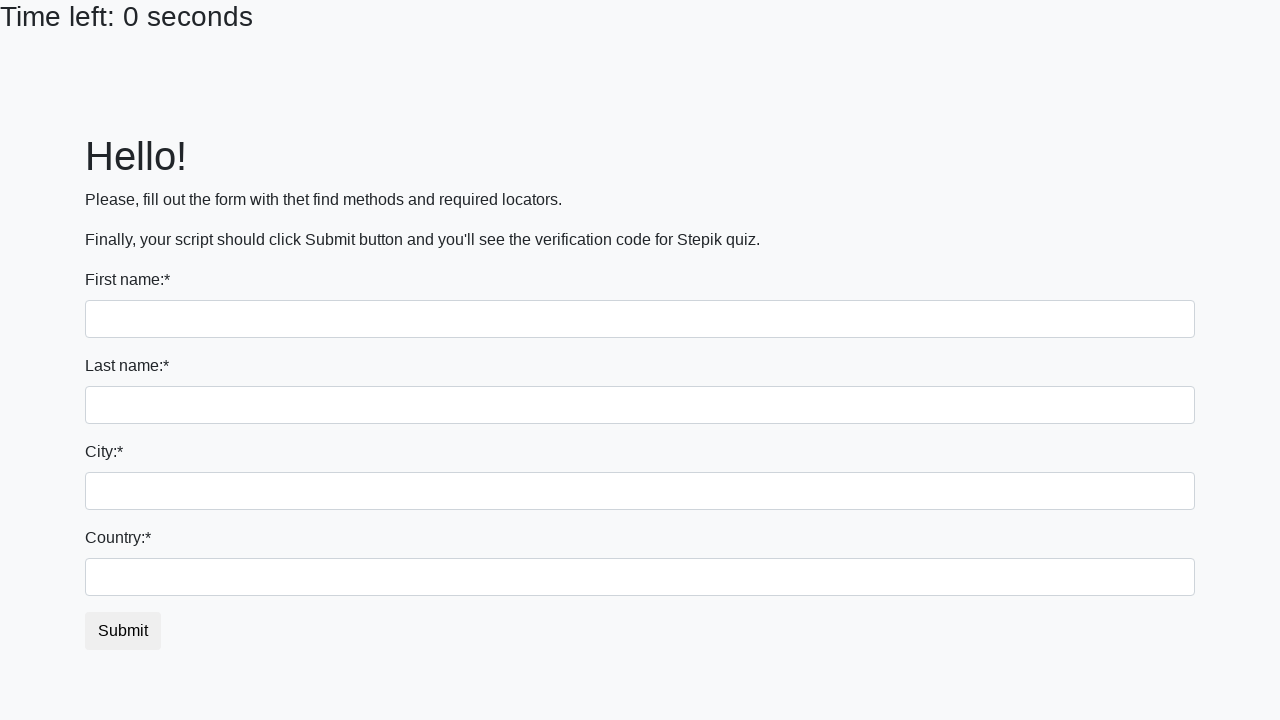